Navigates to the KTM India website homepage and verifies the page loads successfully.

Starting URL: https://www.ktm.com/en-in.html

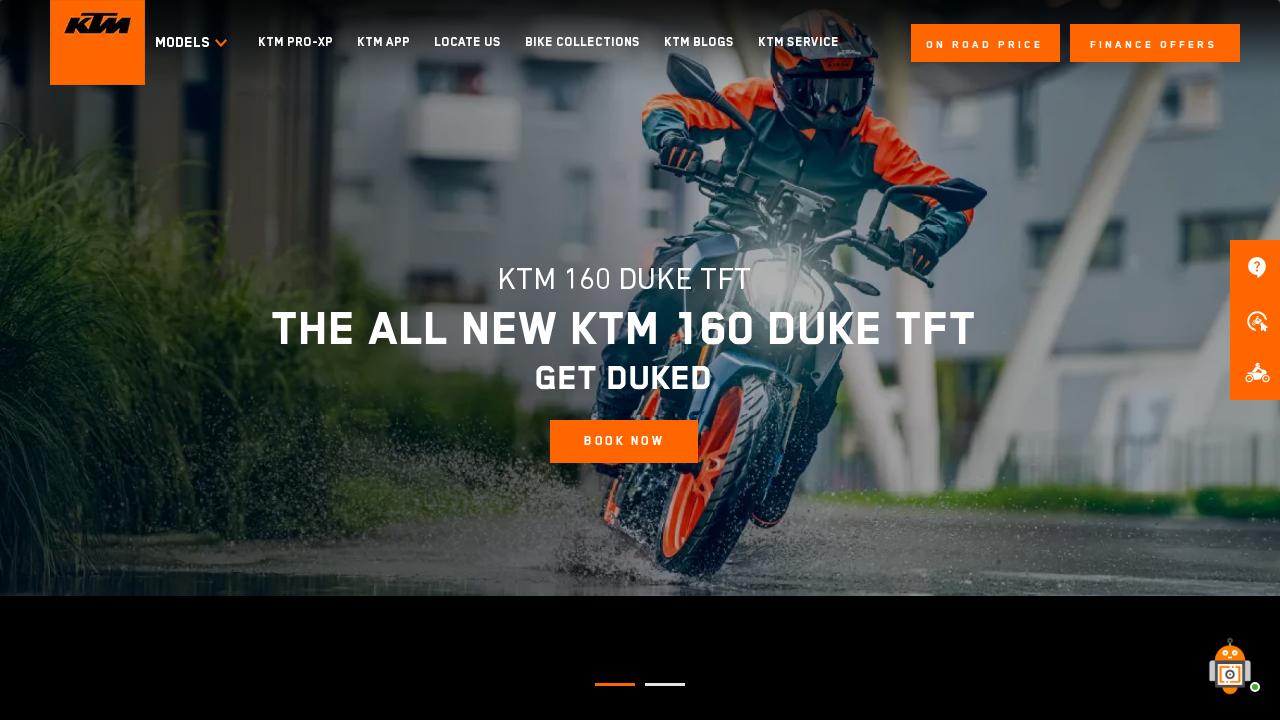

Waited for DOM content to load on KTM India homepage
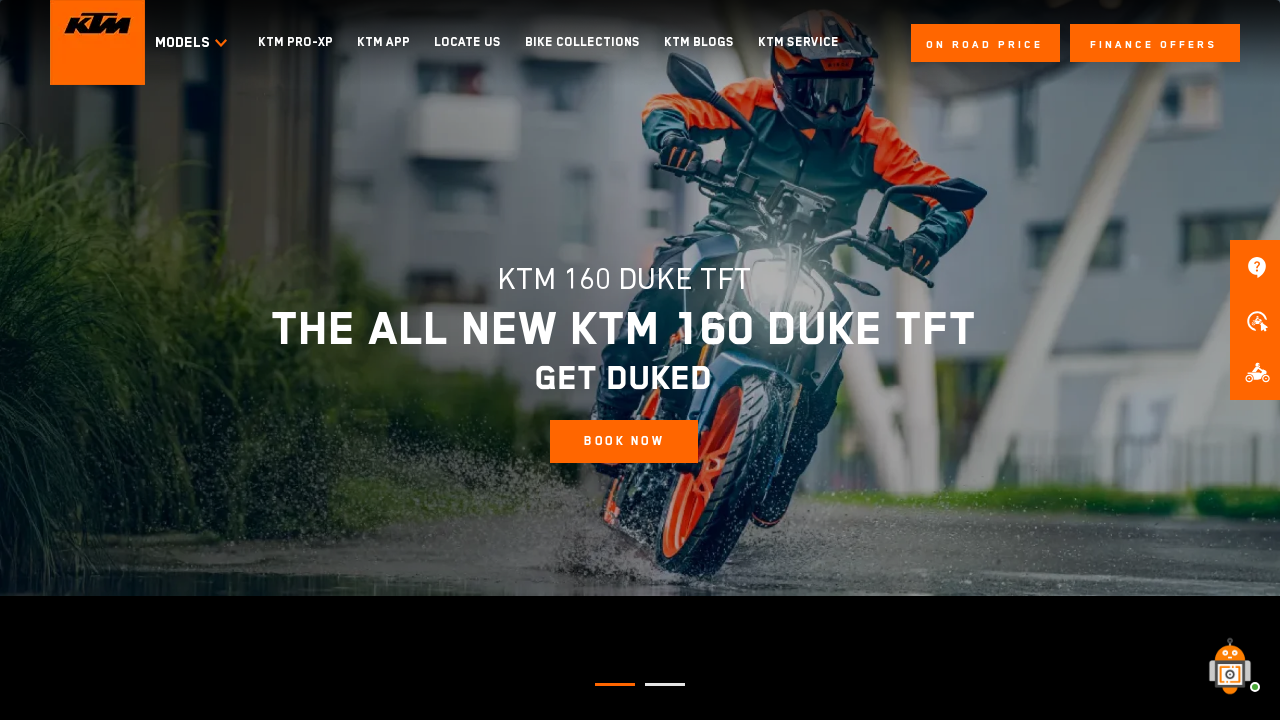

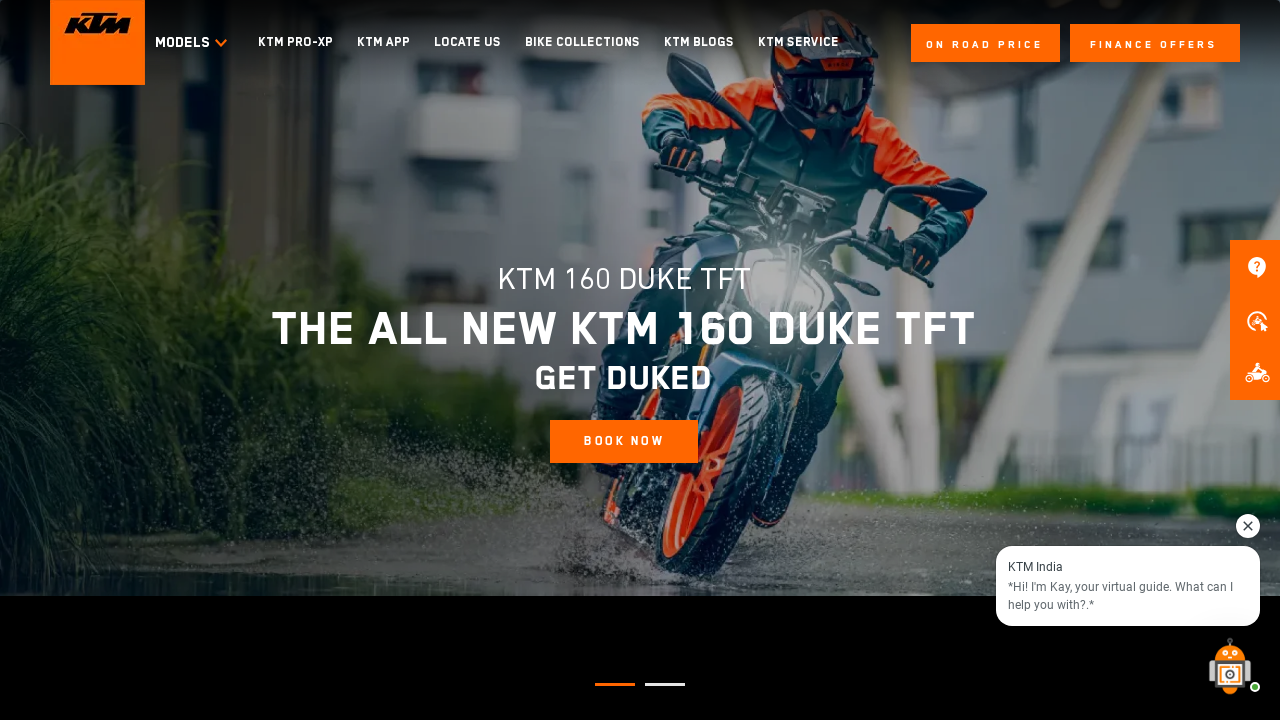